Opens a popup window from the main page, switches between windows to maximize the popup window, and then closes all windows

Starting URL: http://omayo.blogspot.com/

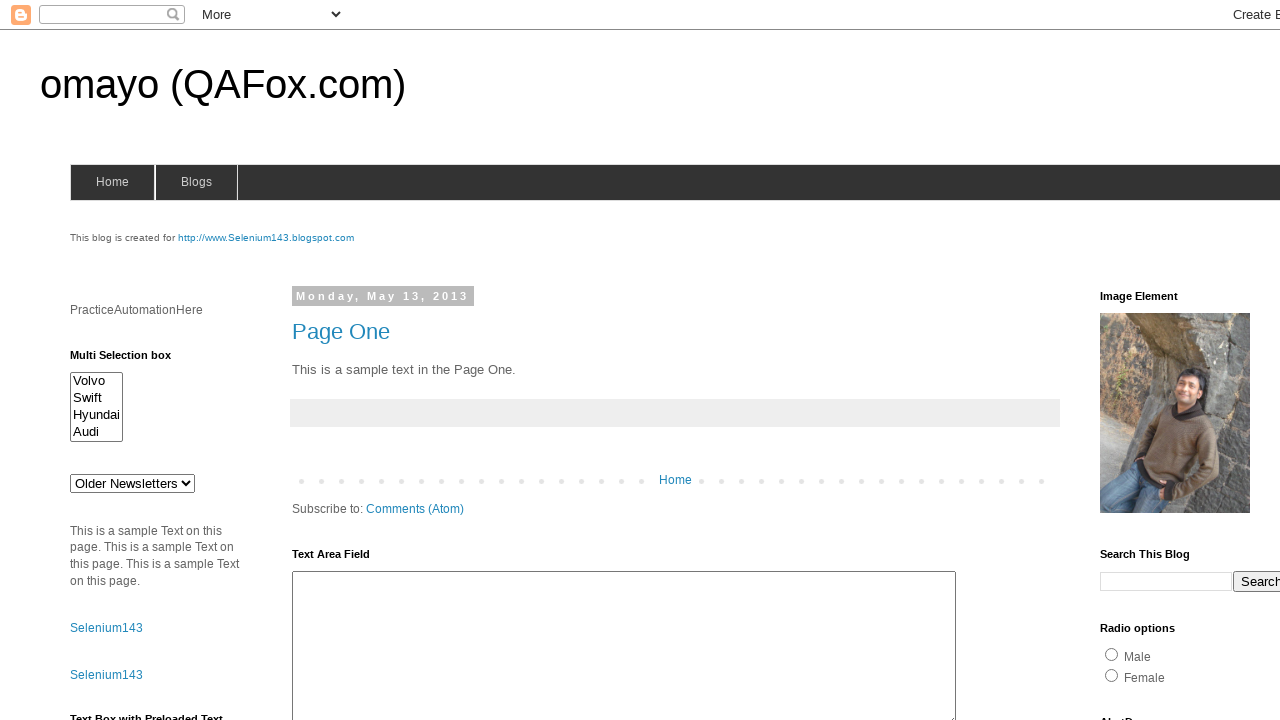

Clicked link to open popup window at (132, 360) on xpath=//a[.='Open a popup window']
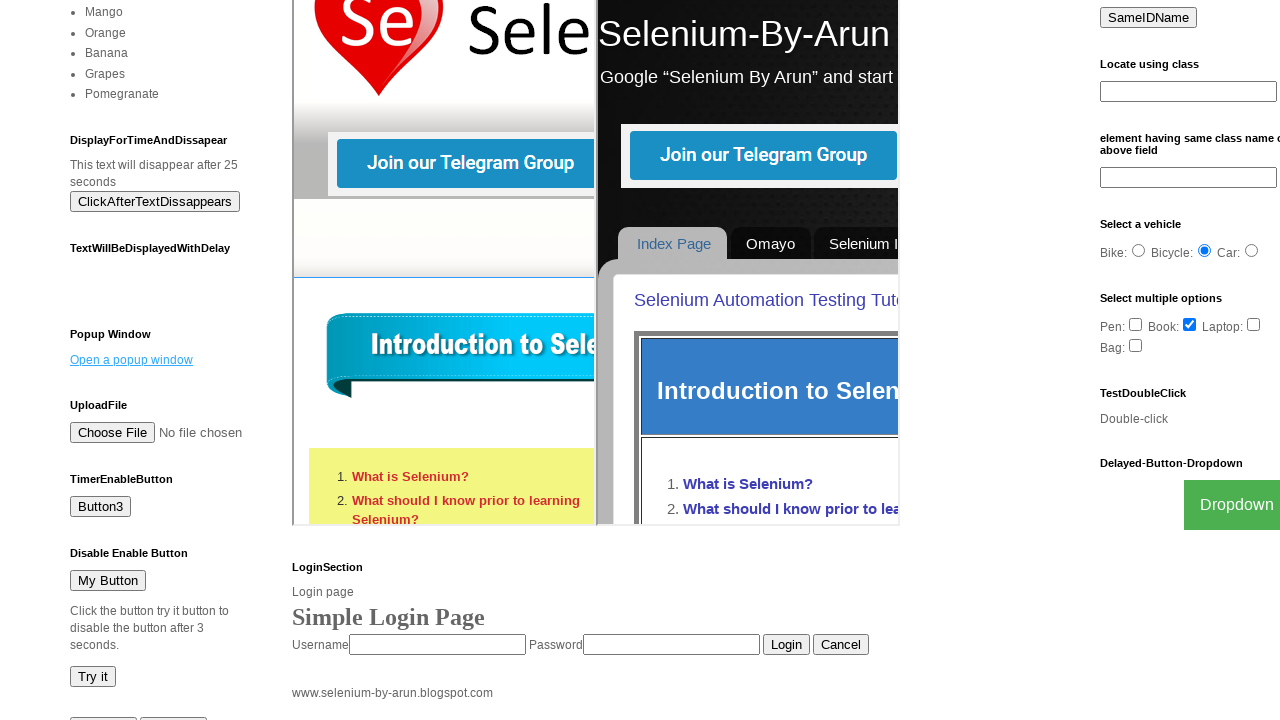

Waited for popup window to open
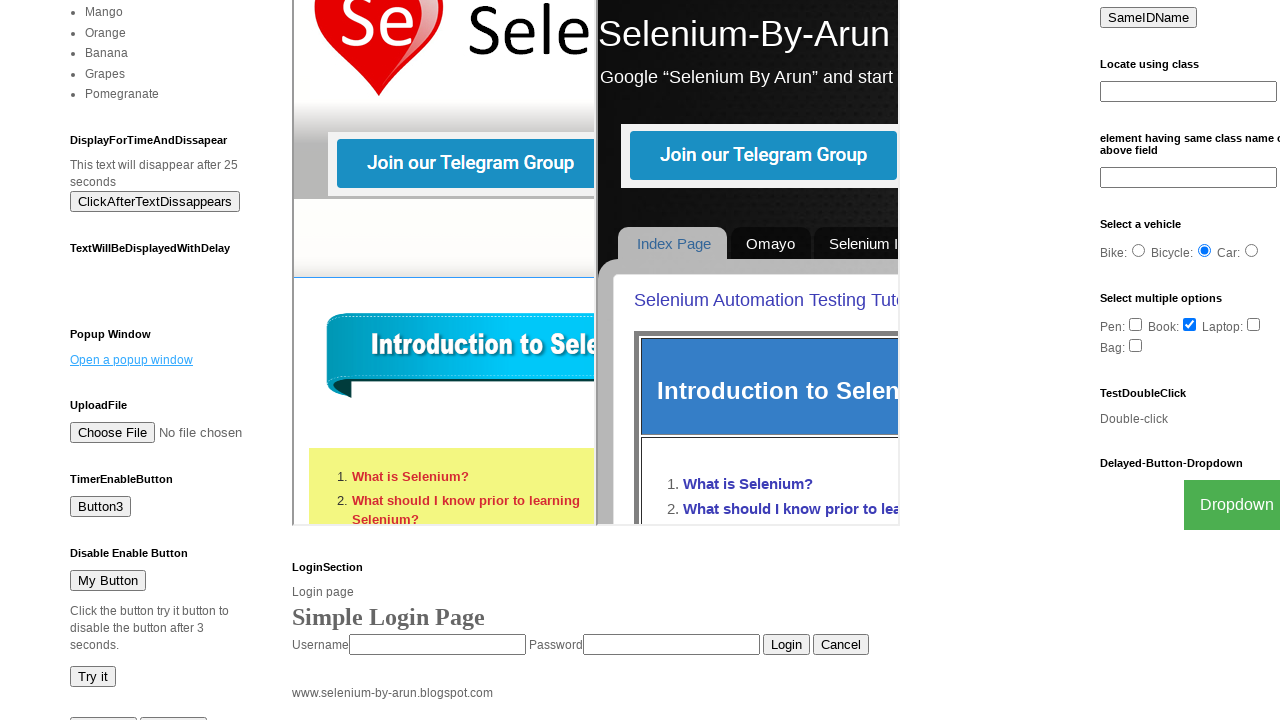

Retrieved all open pages/windows from context
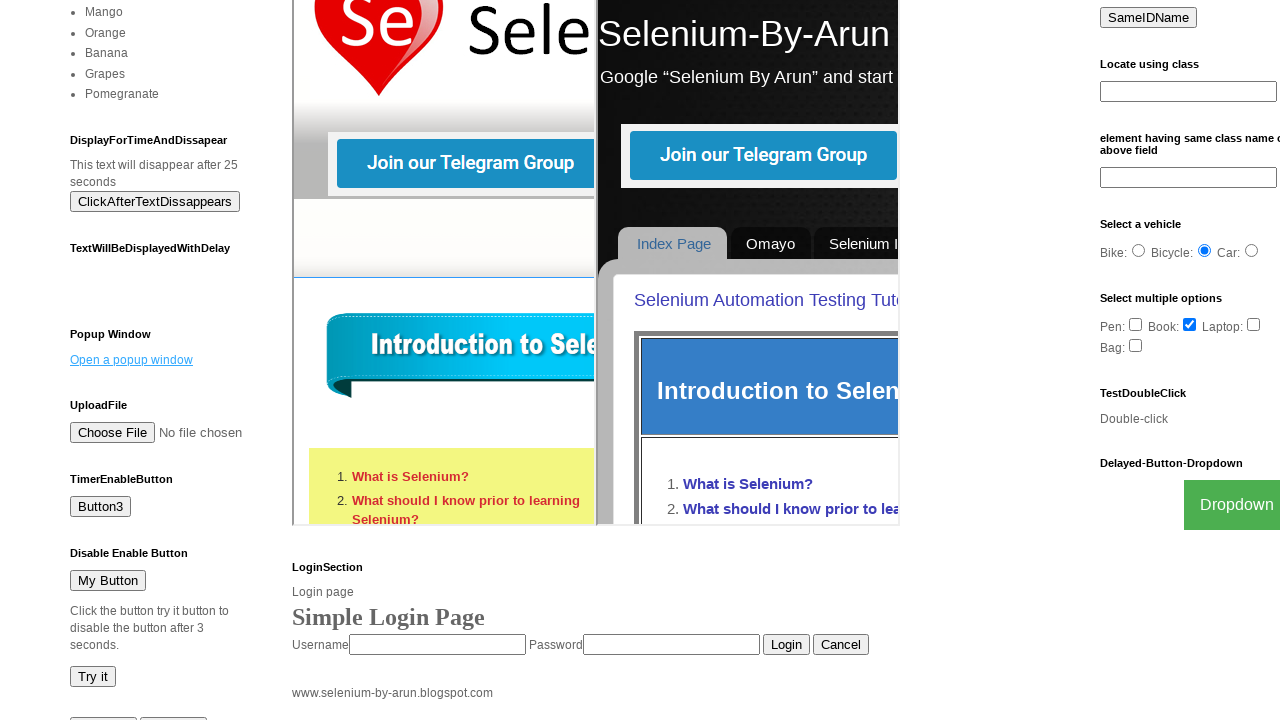

Stored parent window title: omayo (QAFox.com)
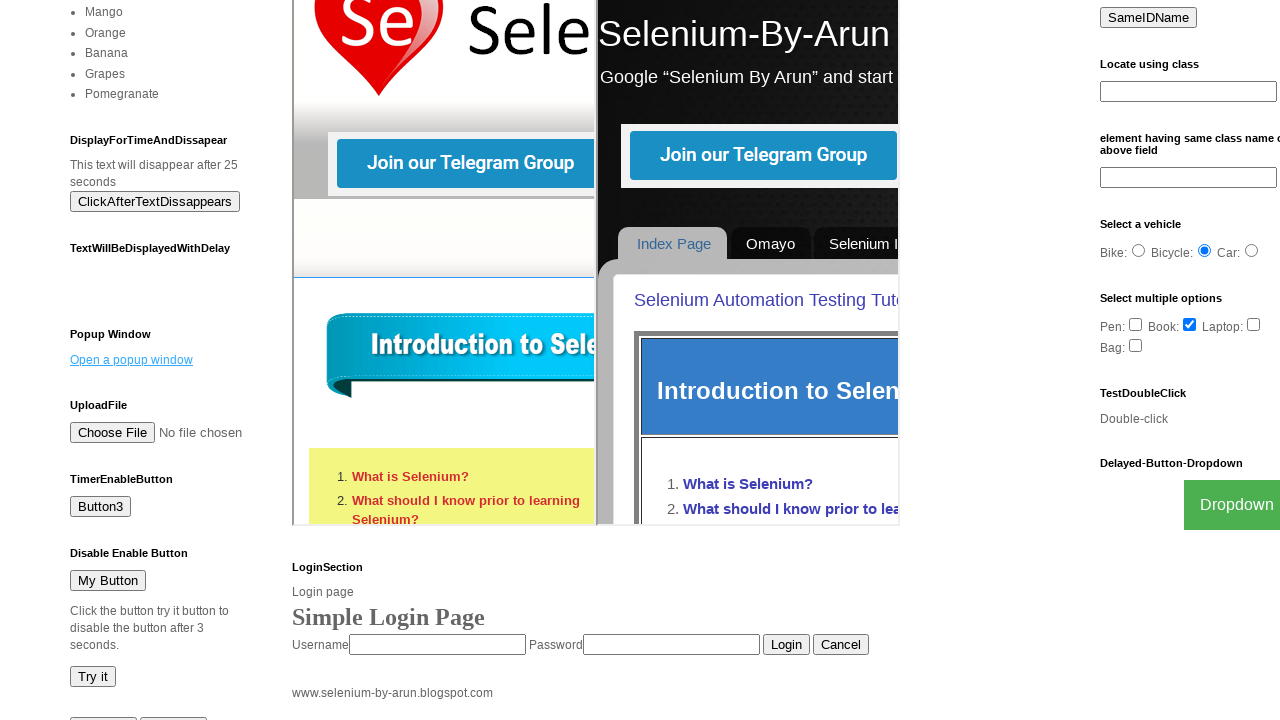

Identified popup window with title: New Window
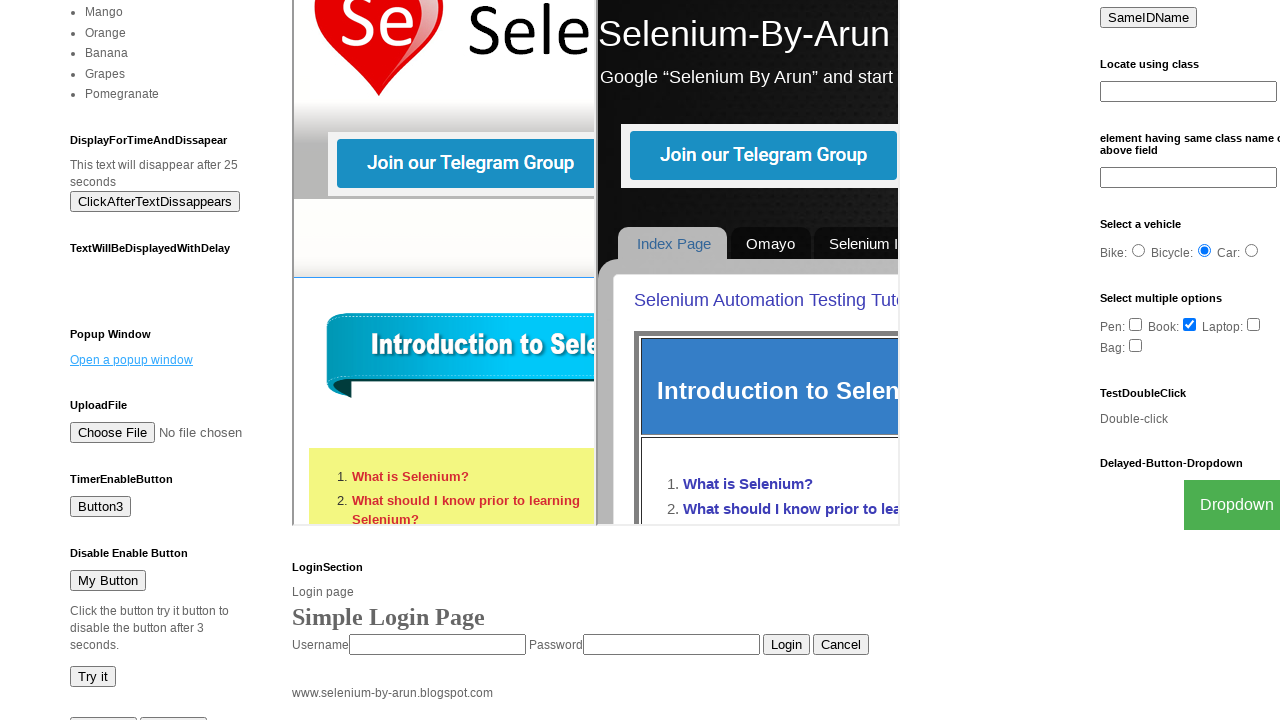

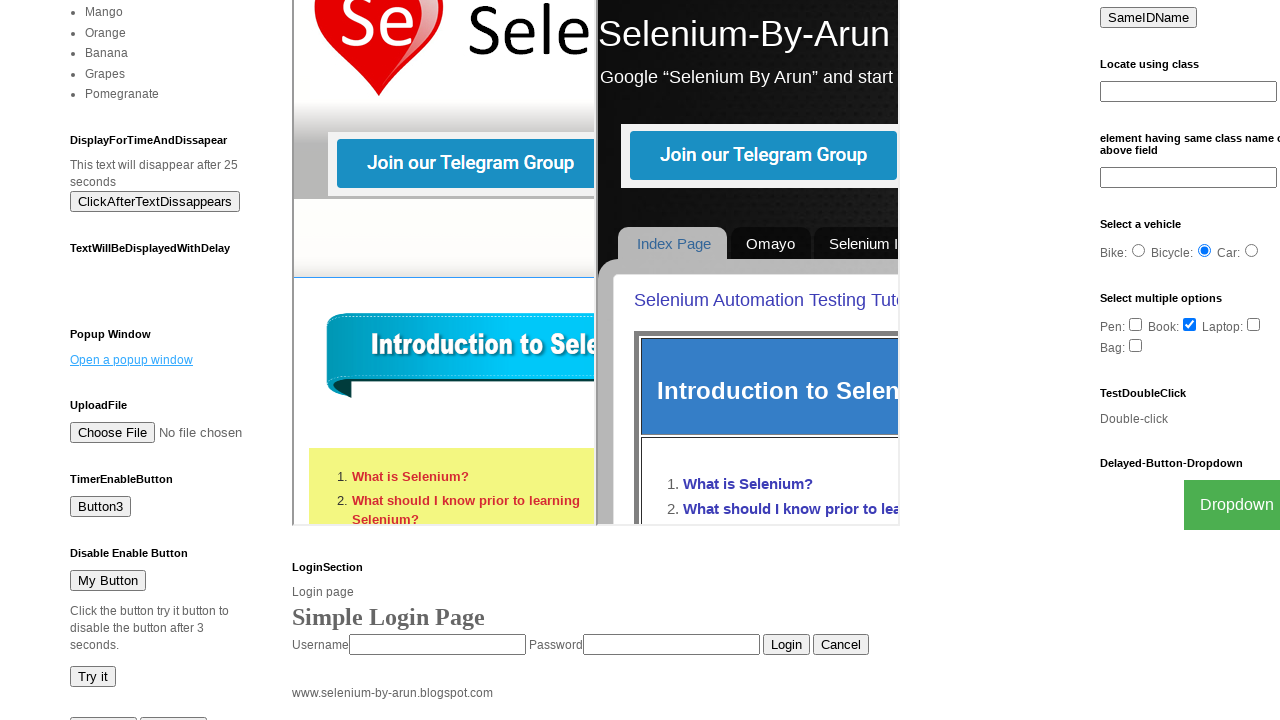